Tests login form validation by clicking the submit button without entering credentials and verifying that "Required" validation messages appear for both username and password fields.

Starting URL: https://opensource-demo.orangehrmlive.com/web/index.php/auth/login

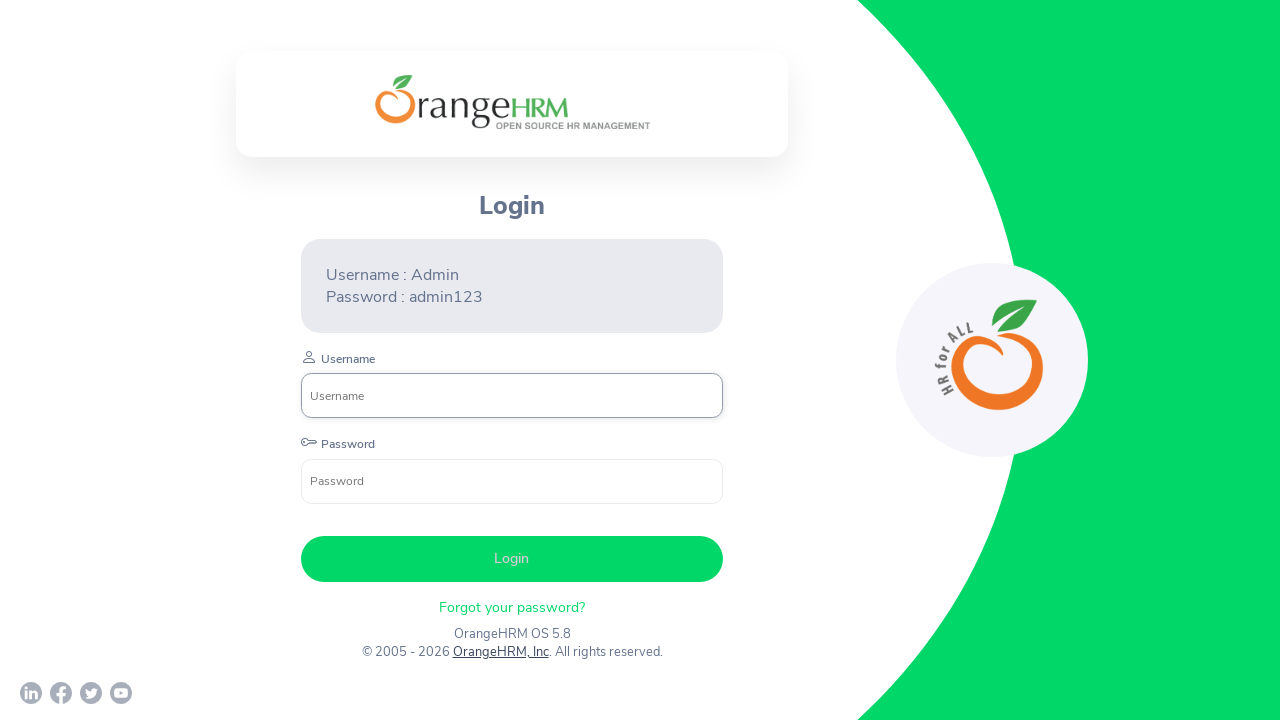

Login form loaded - submit button is visible
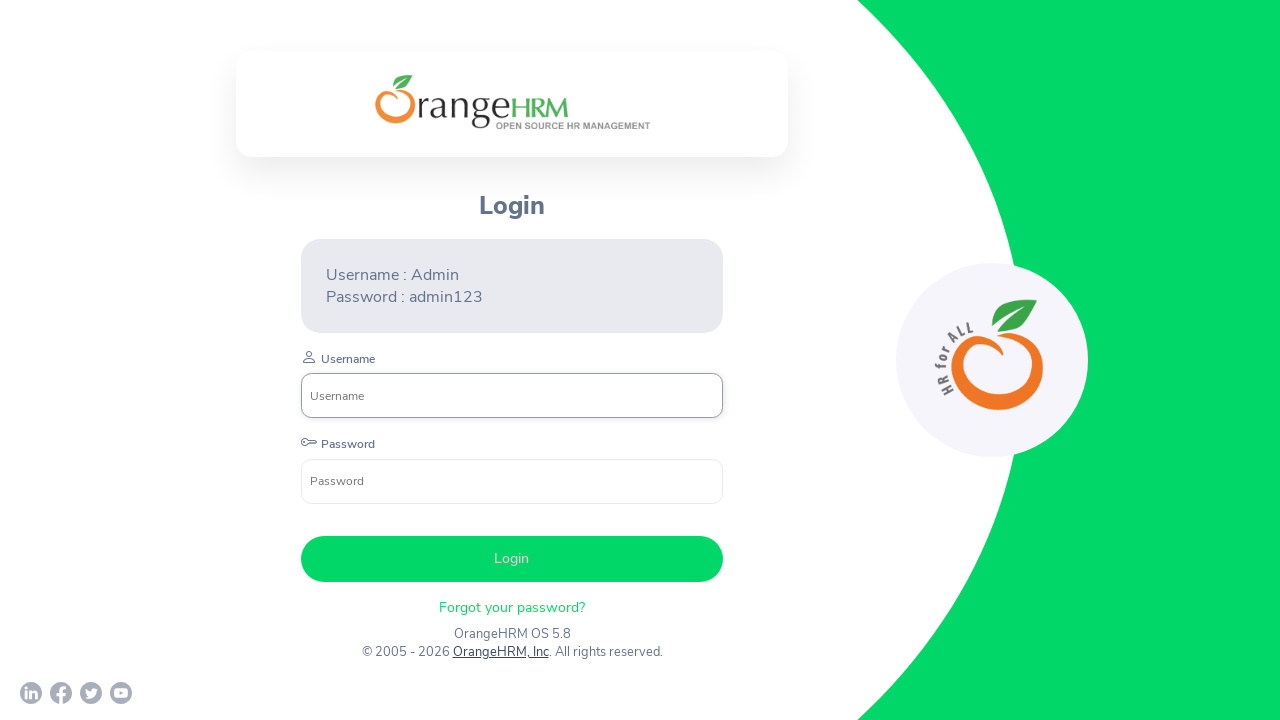

Clicked submit button without entering credentials at (512, 559) on button[type='submit']
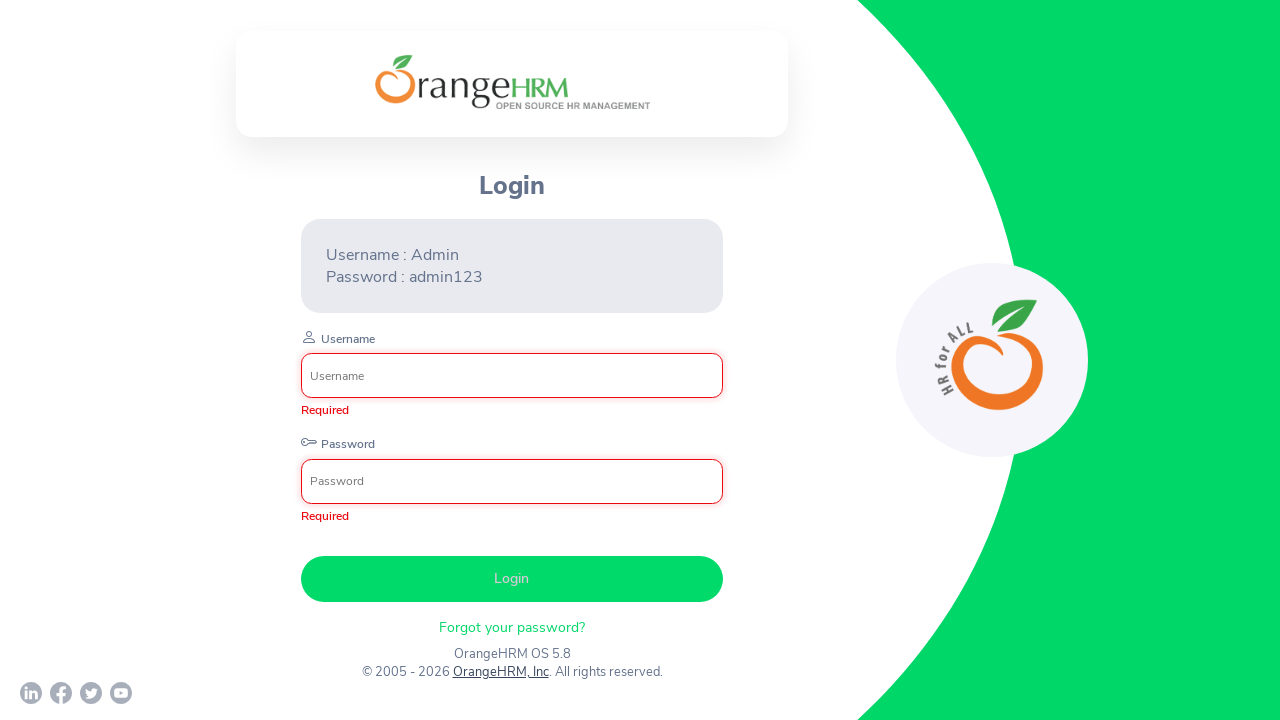

Username required validation message appeared
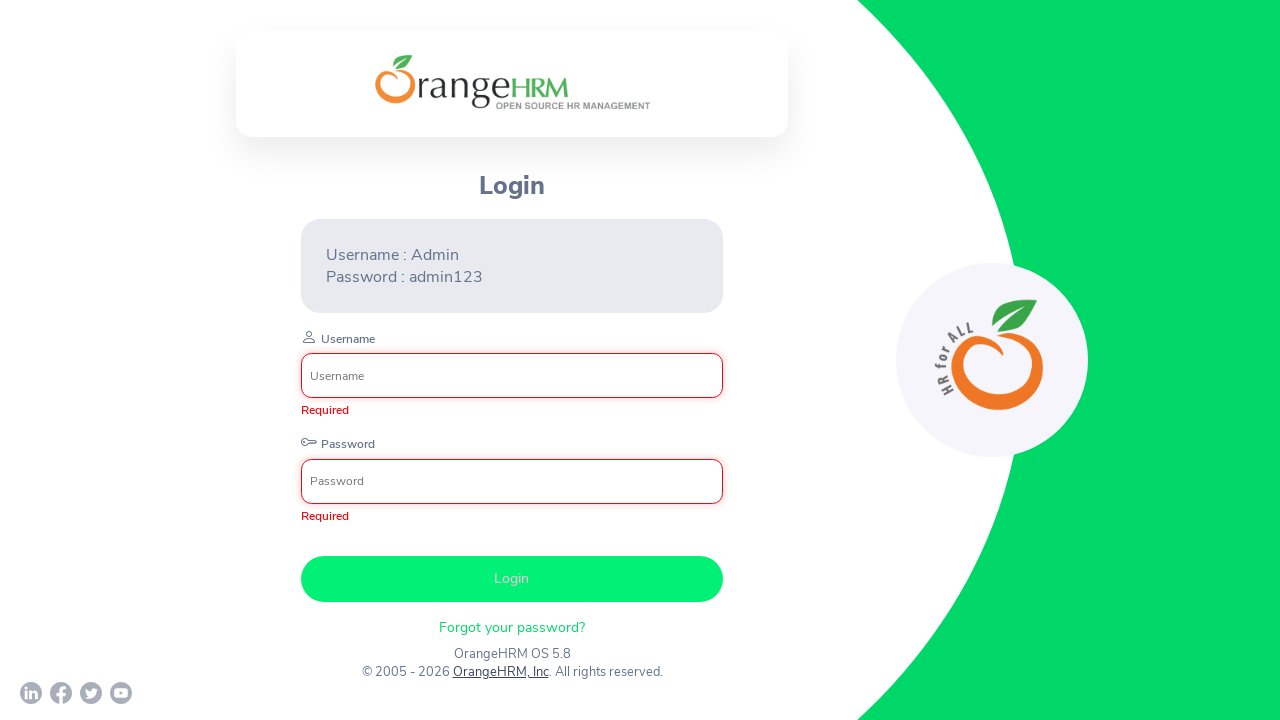

Password required validation message appeared
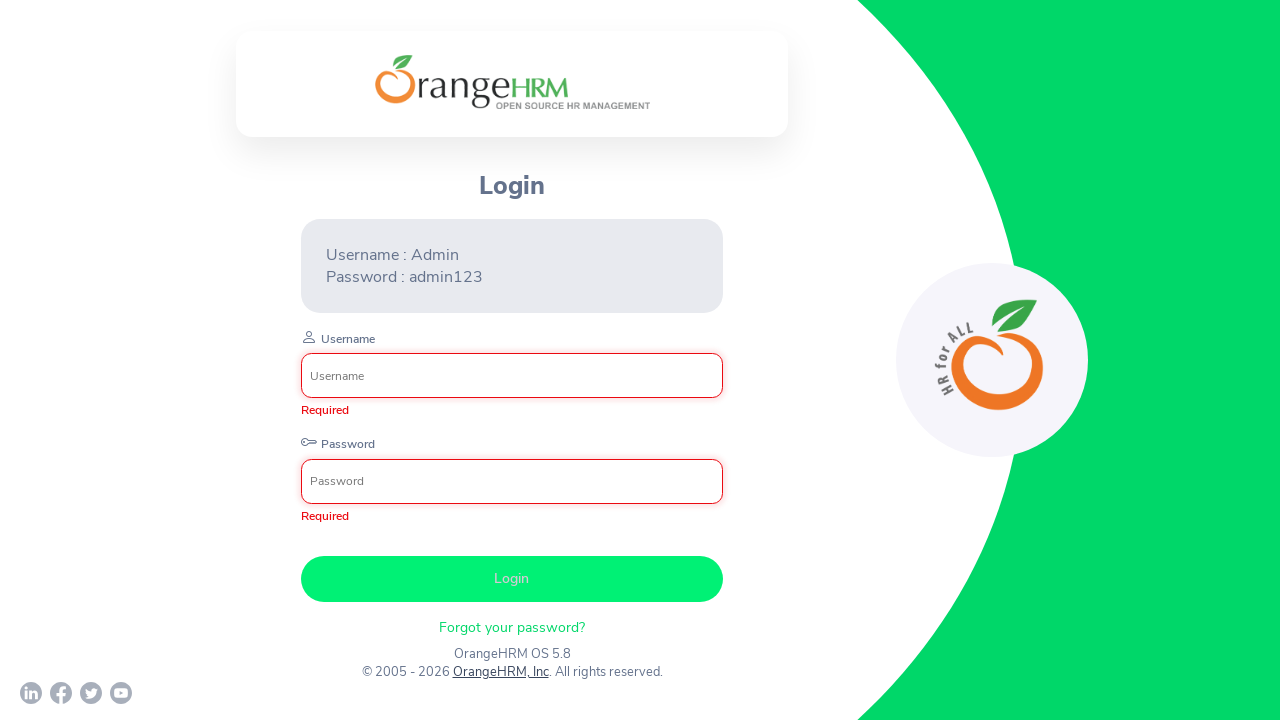

Verified username required message is visible
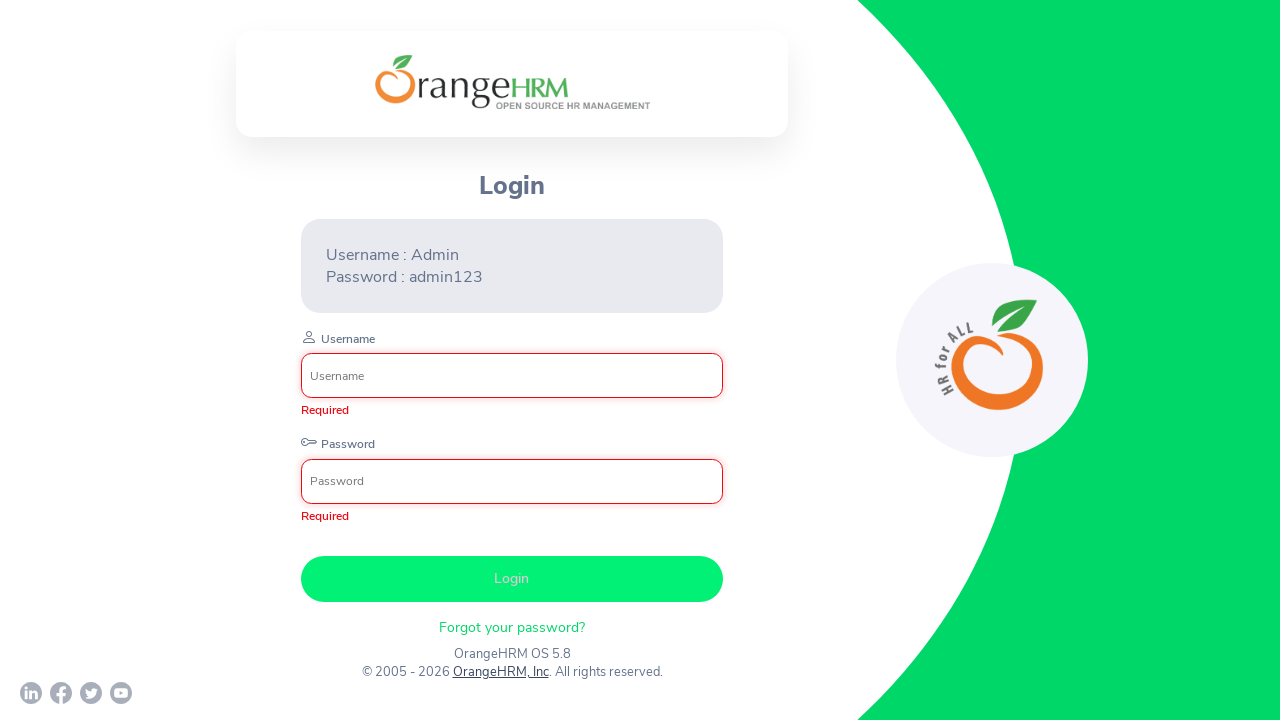

Verified password required message is visible
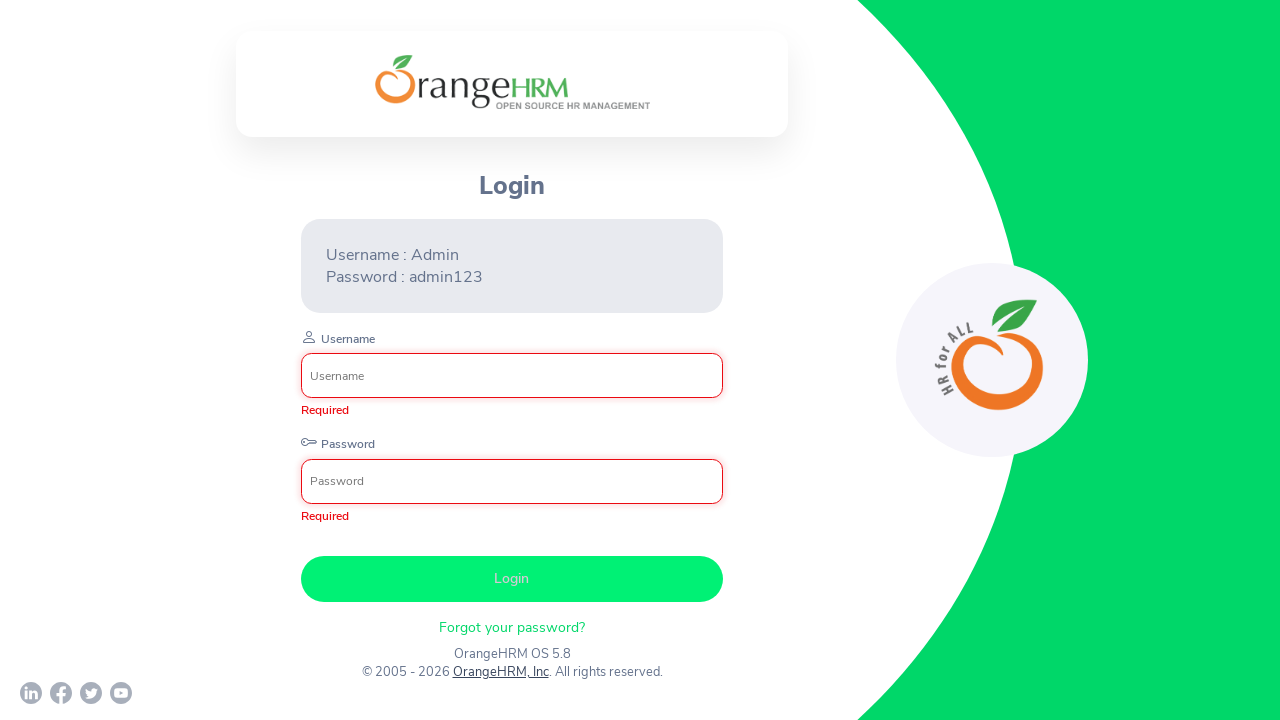

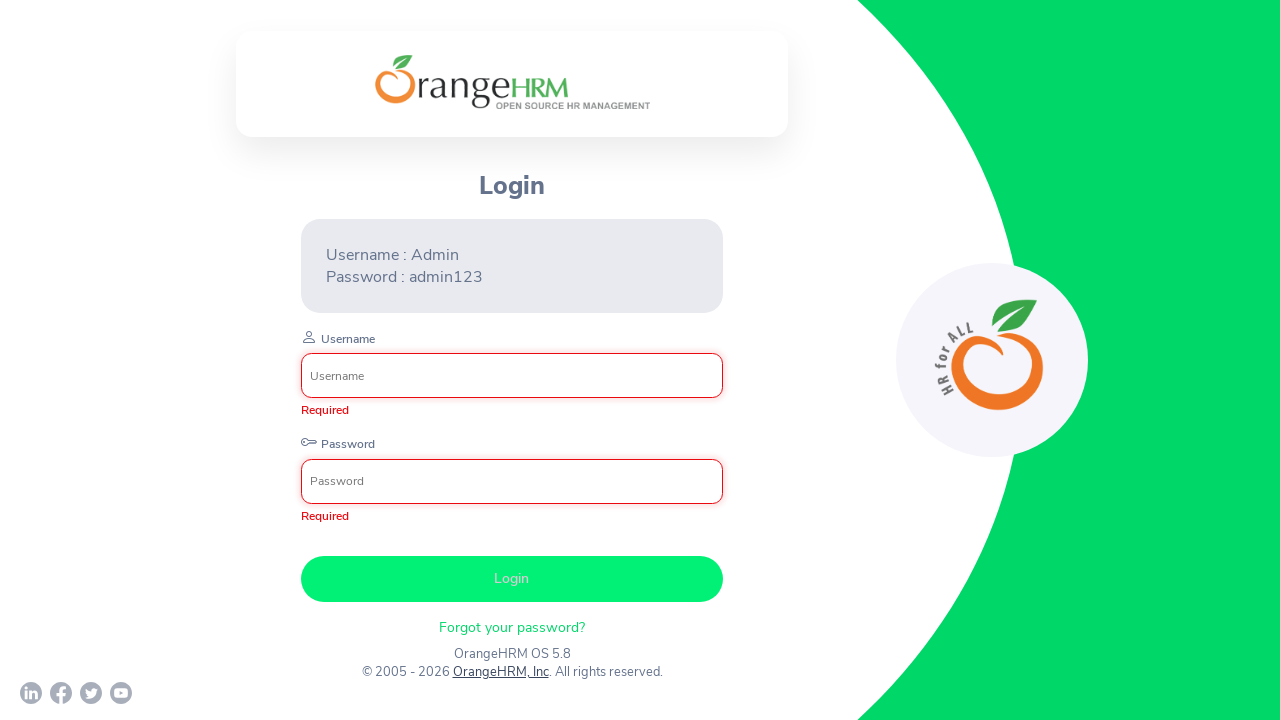